Tests that a button becomes visible after 5 seconds on the dynamic properties page

Starting URL: https://demoqa.com/dynamic-properties

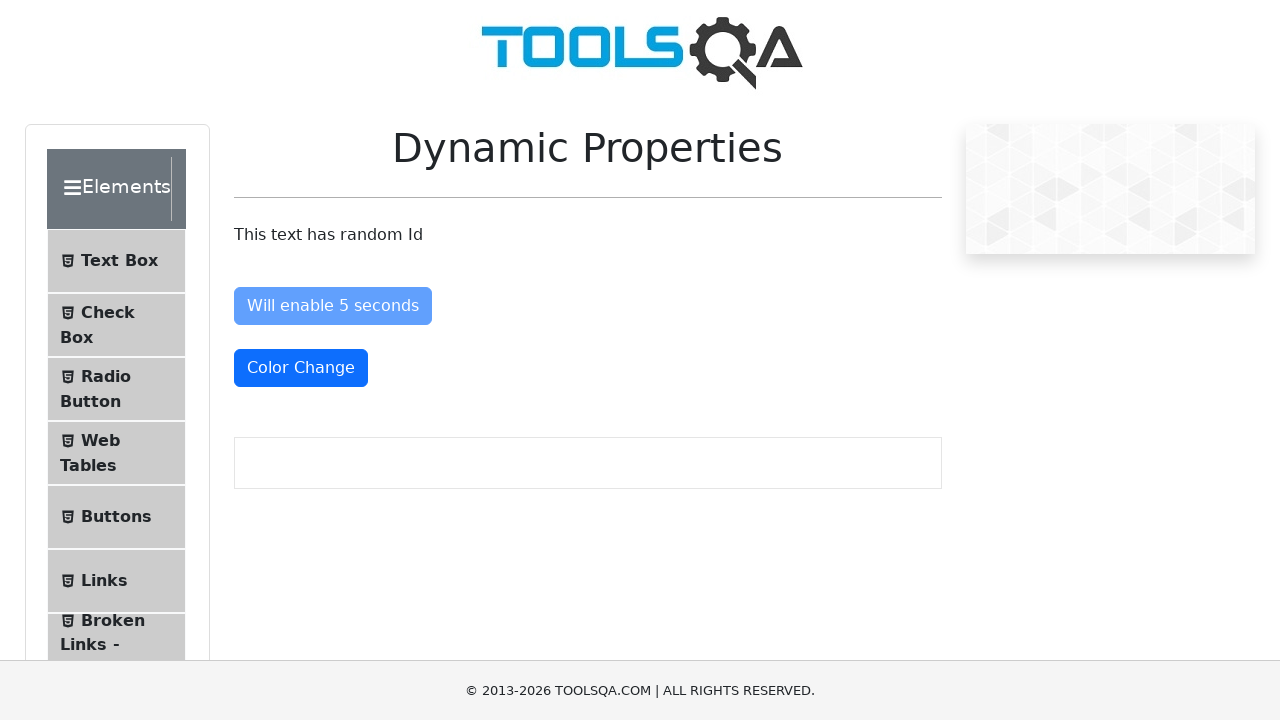

Waited for 'Visible After' button to appear (5 second delay)
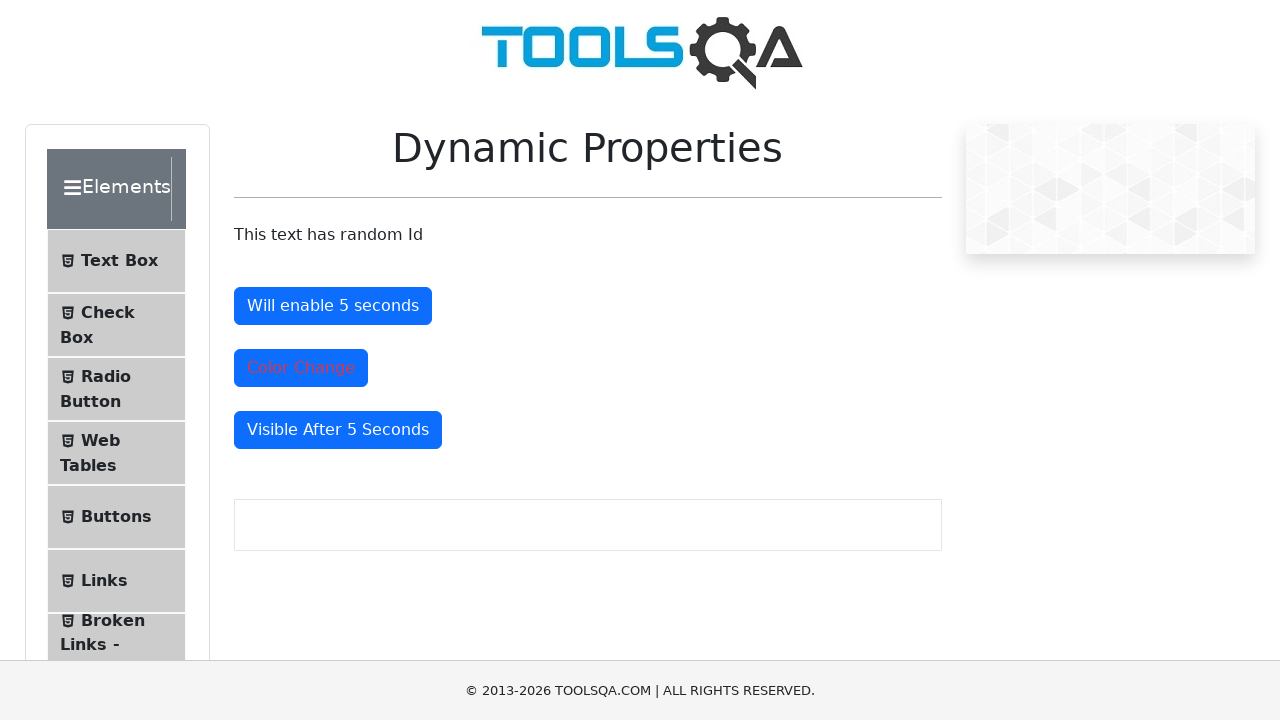

Verified that 'Visible After' button is visible
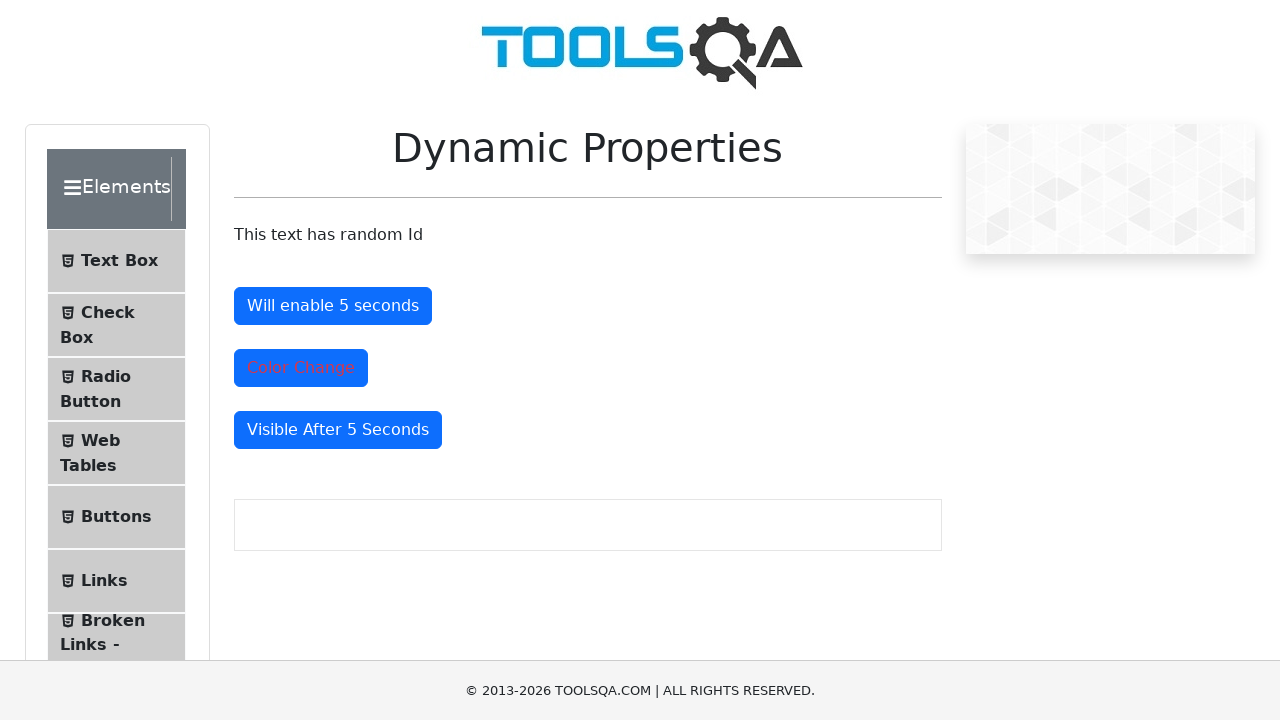

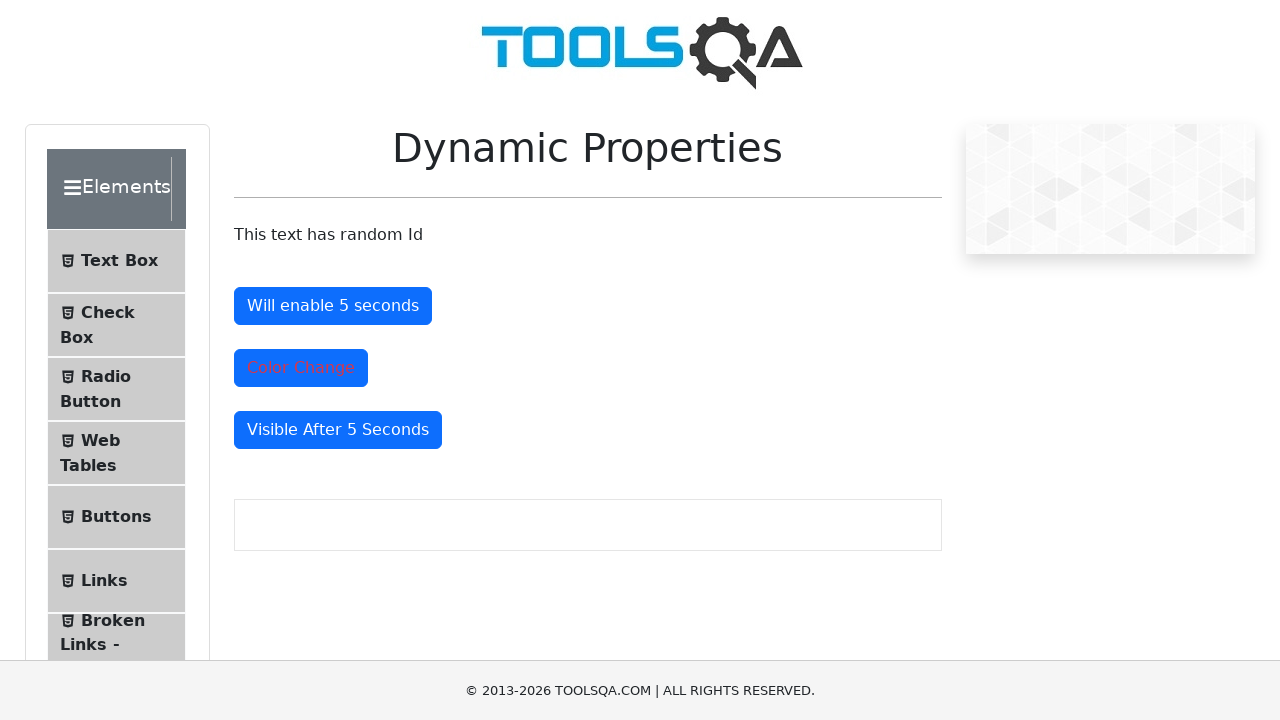